Tests handling of different JavaScript popup types (alert, confirmation, and prompt) by clicking buttons that trigger each popup and interacting with them appropriately

Starting URL: http://only-testing-blog.blogspot.in/2014/01/textbox.html

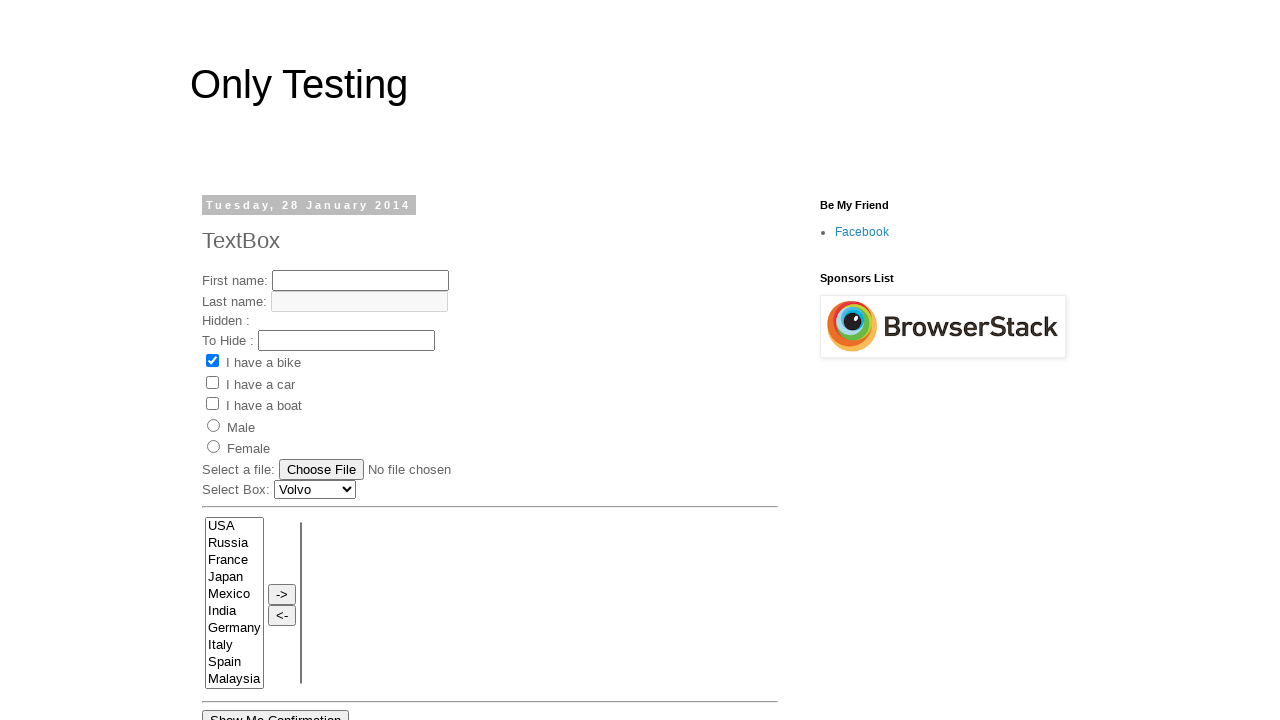

Clicked 'Show Me Alert' button to trigger alert popup at (252, 360) on input[value='Show Me Alert']
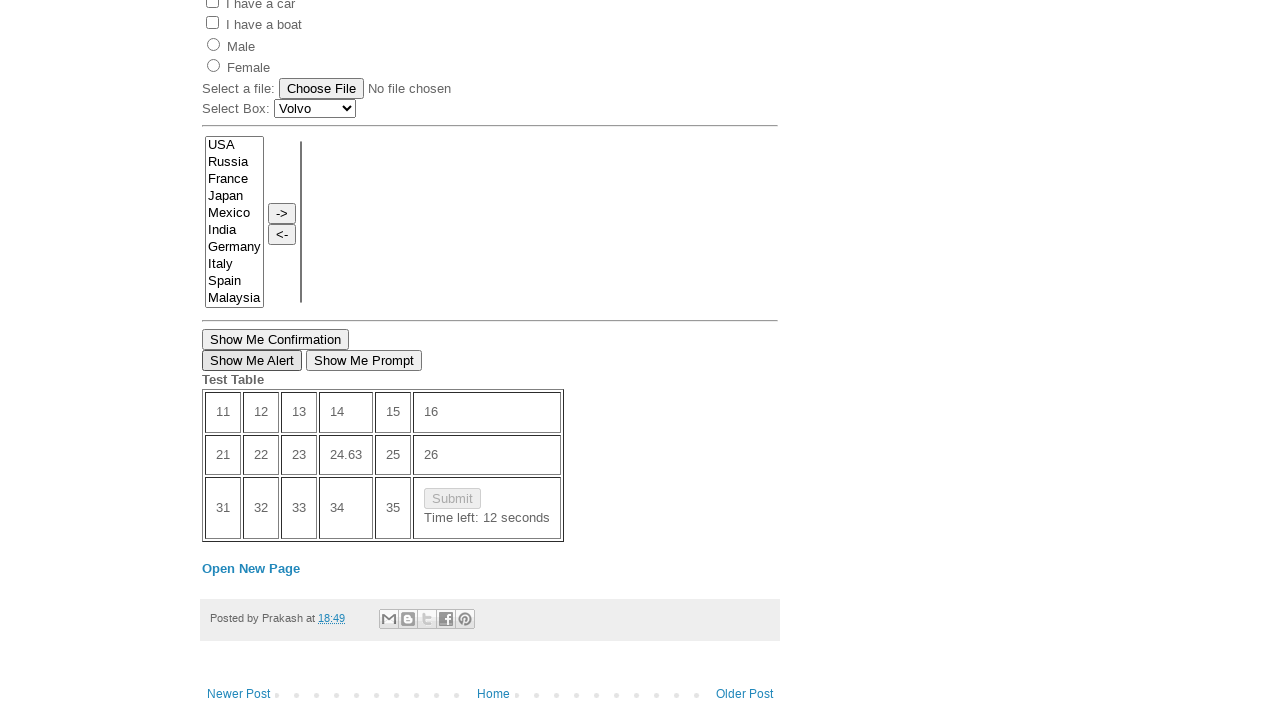

Set up dialog handler to accept alert popup
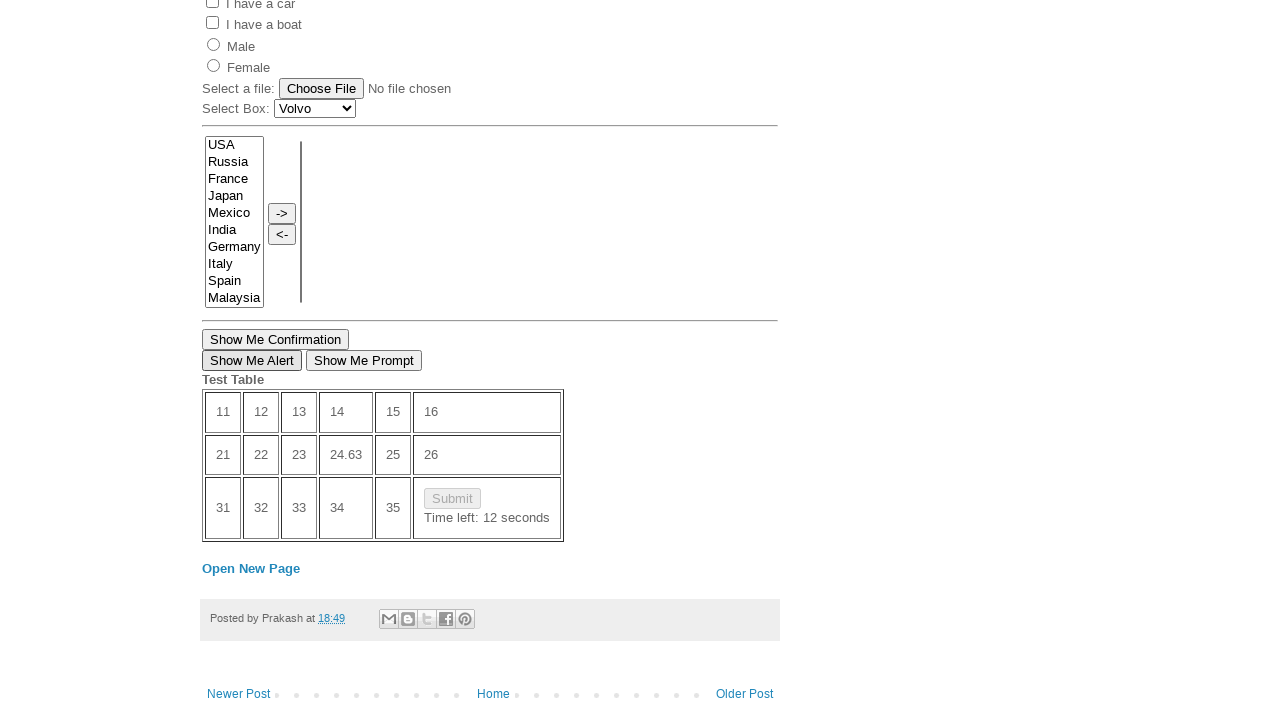

Waited 500ms for alert to be processed
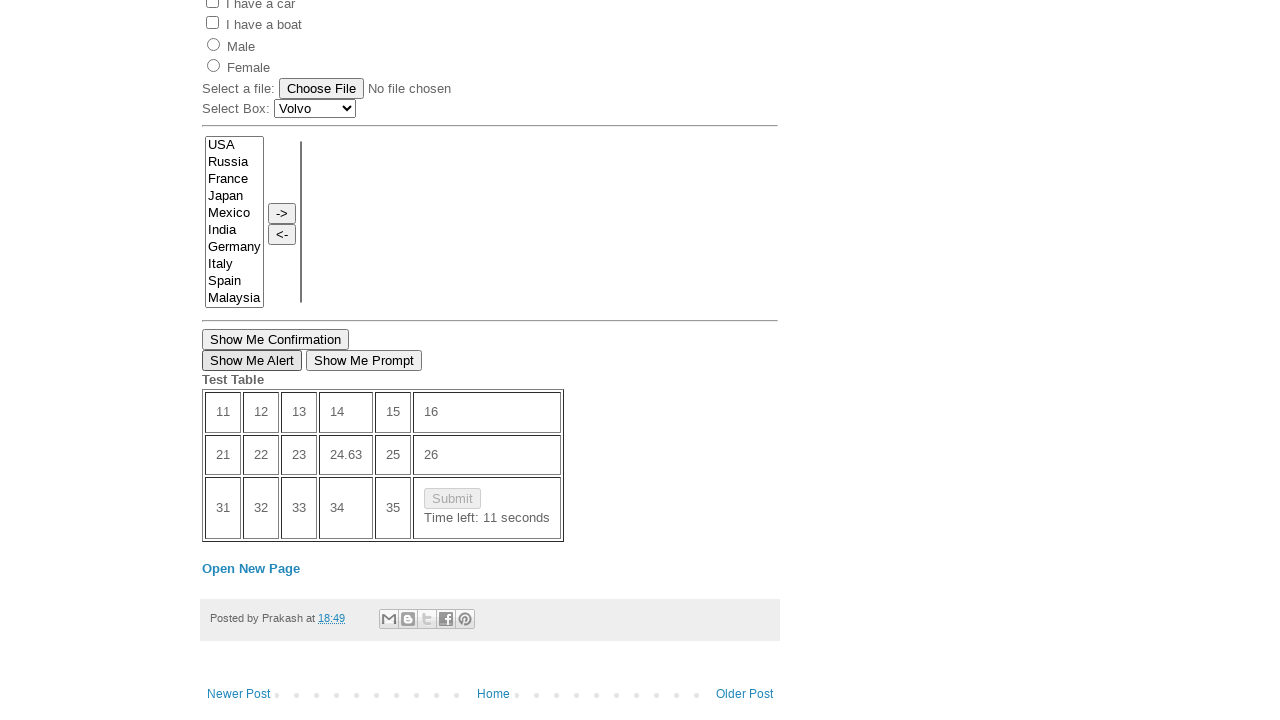

Set up dialog handler to dismiss confirmation popup
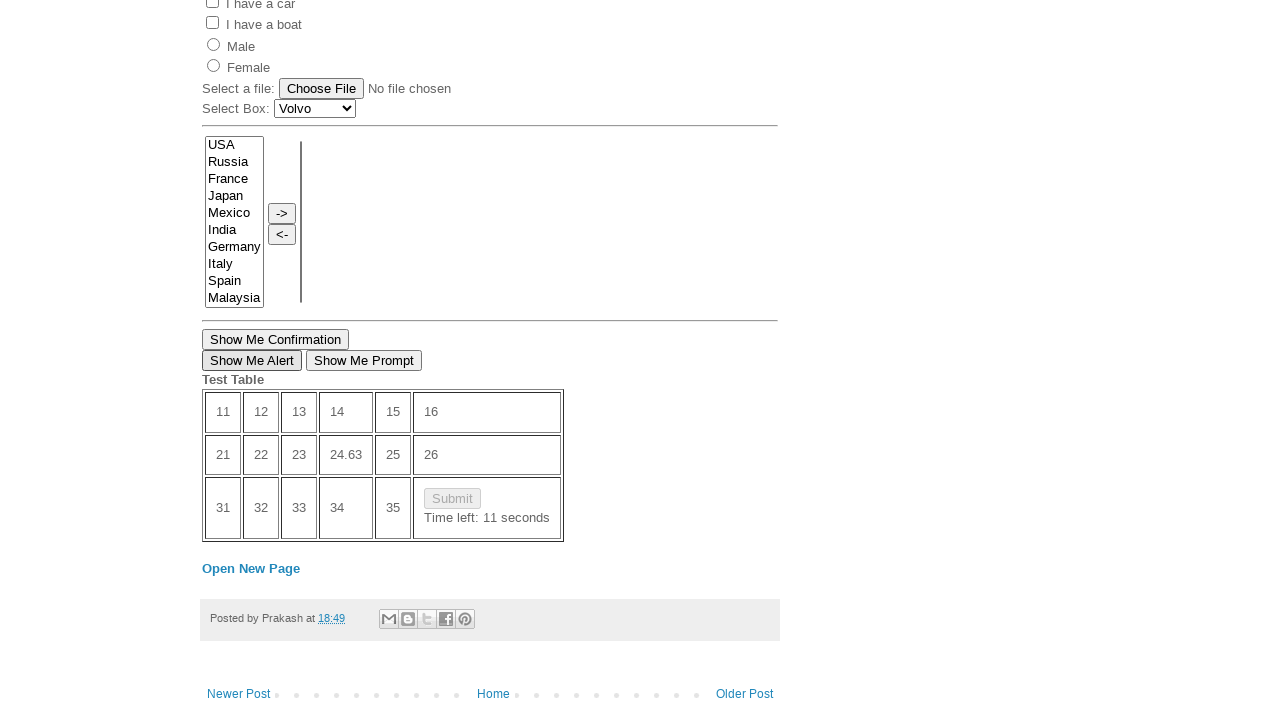

Clicked 'Show Me Confirmation' button to trigger confirmation popup at (276, 339) on button[onclick='myFunction()']
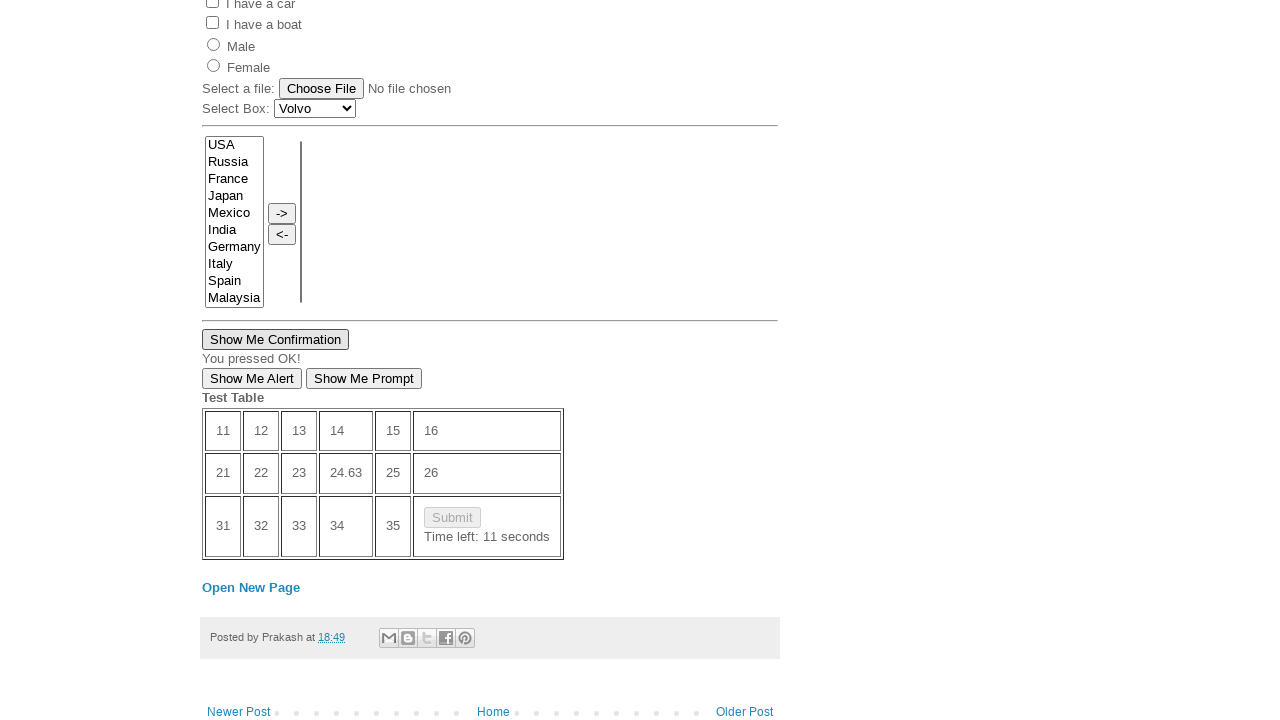

Waited 500ms for confirmation to be processed
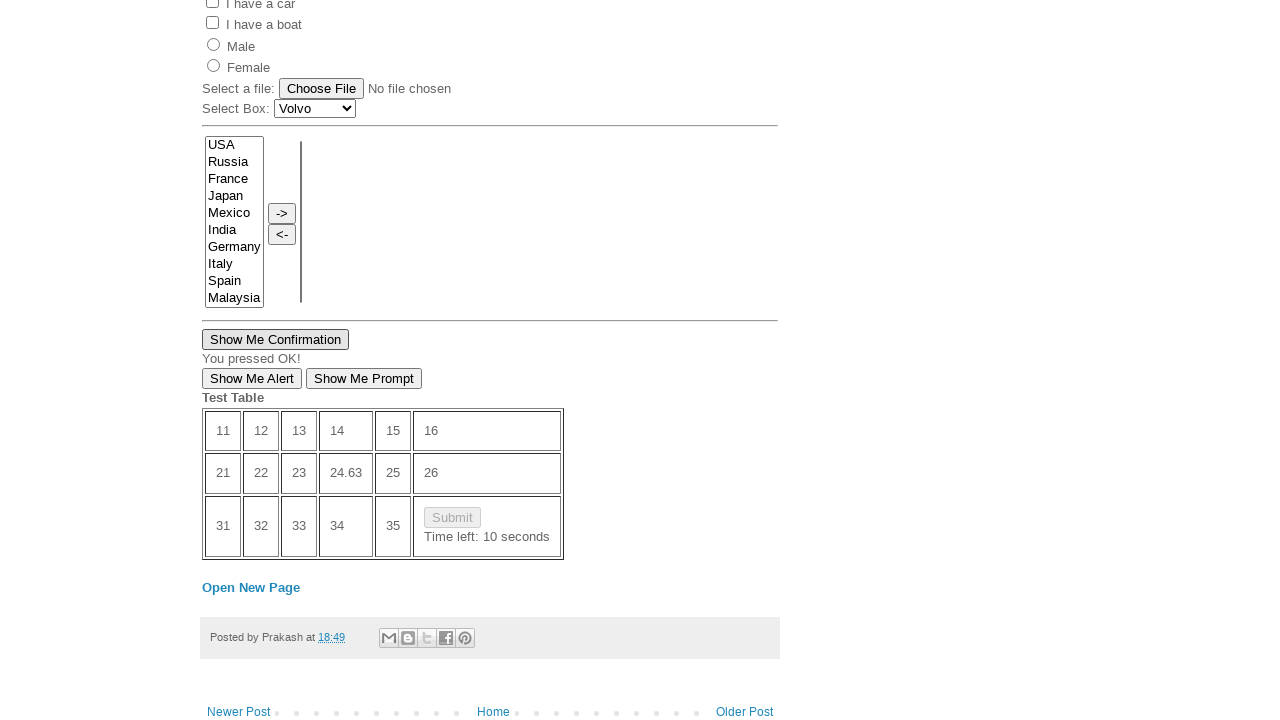

Set up dialog handler to accept prompt with text 'This Is John'
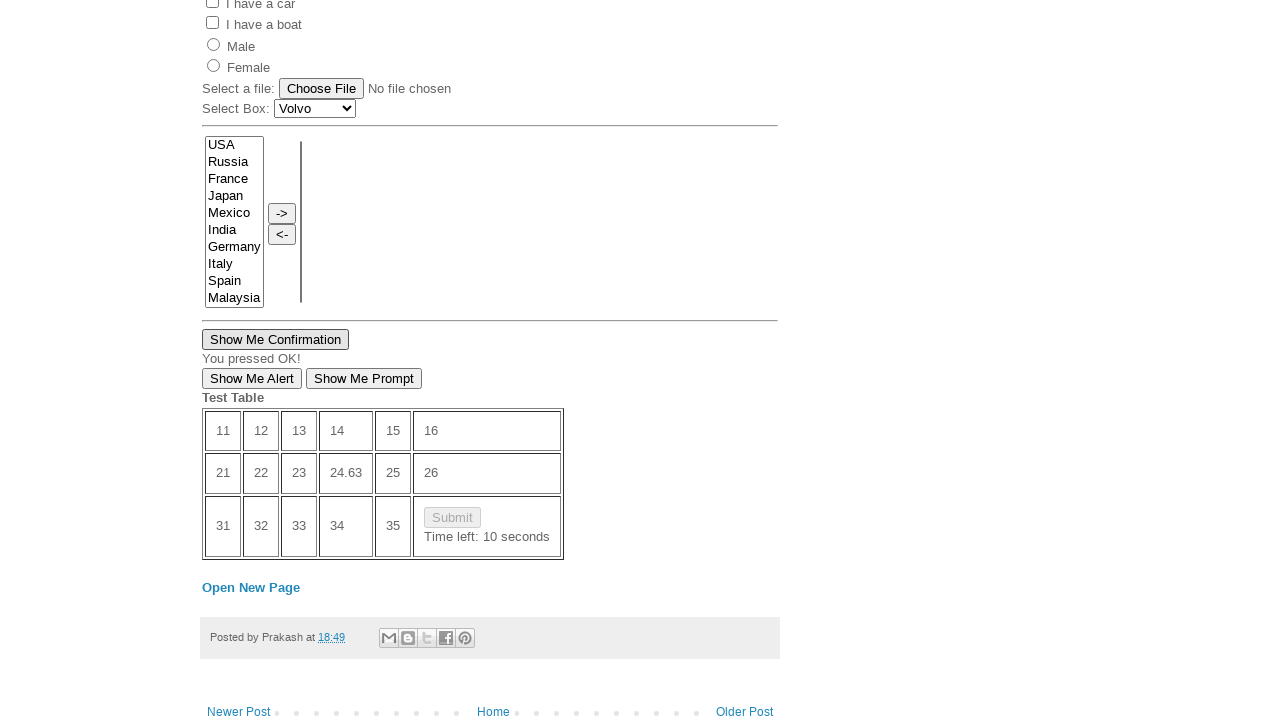

Clicked 'Show Me Prompt' button to trigger prompt popup at (364, 379) on button:has-text('Show Me Prompt')
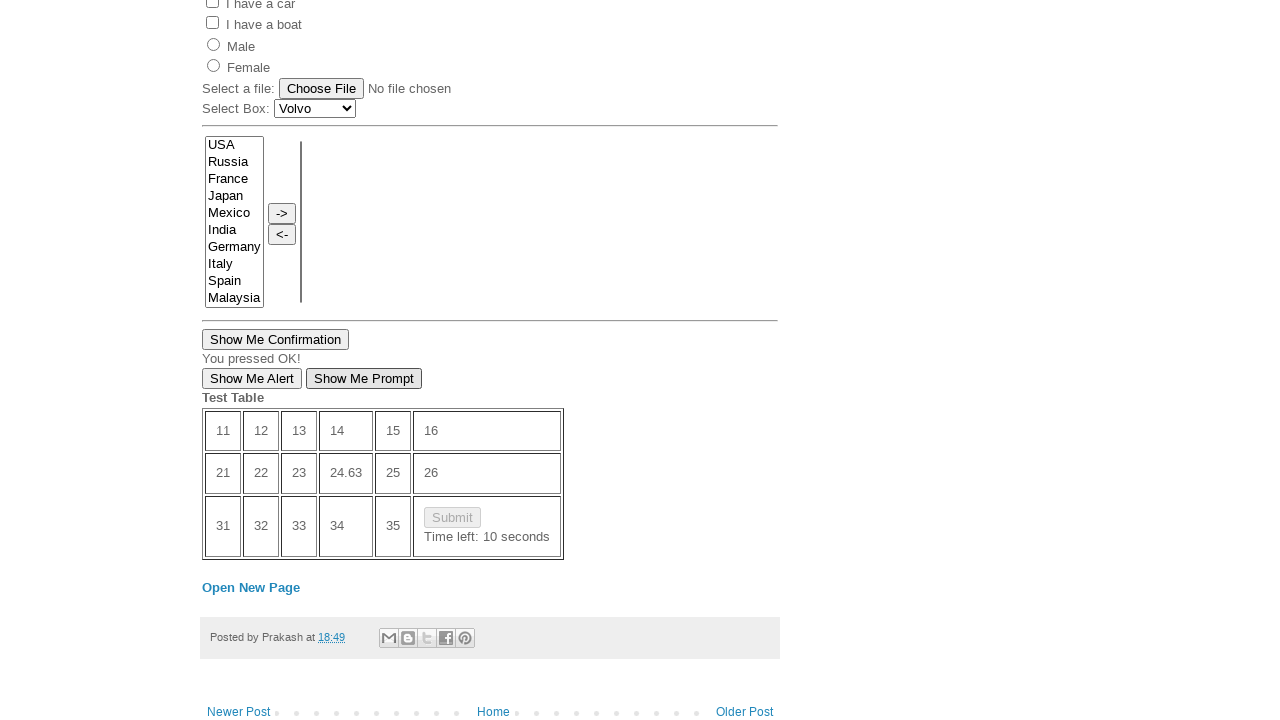

Waited 500ms for prompt to be processed
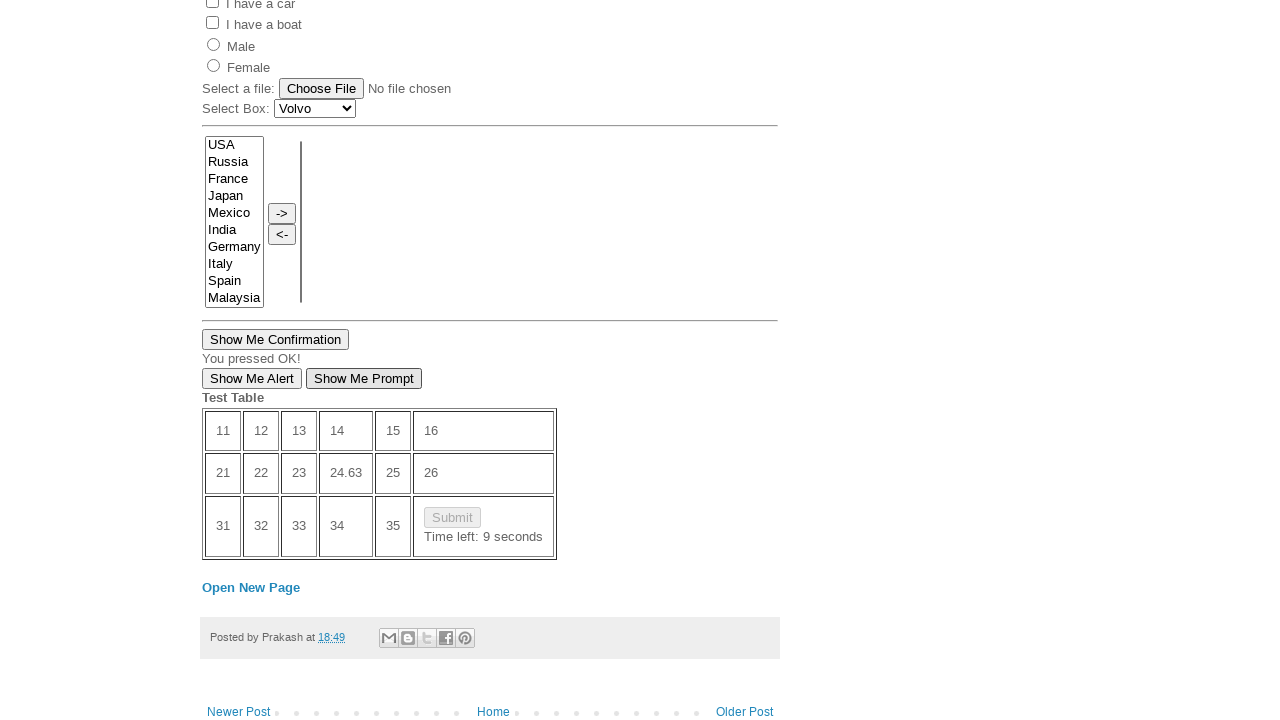

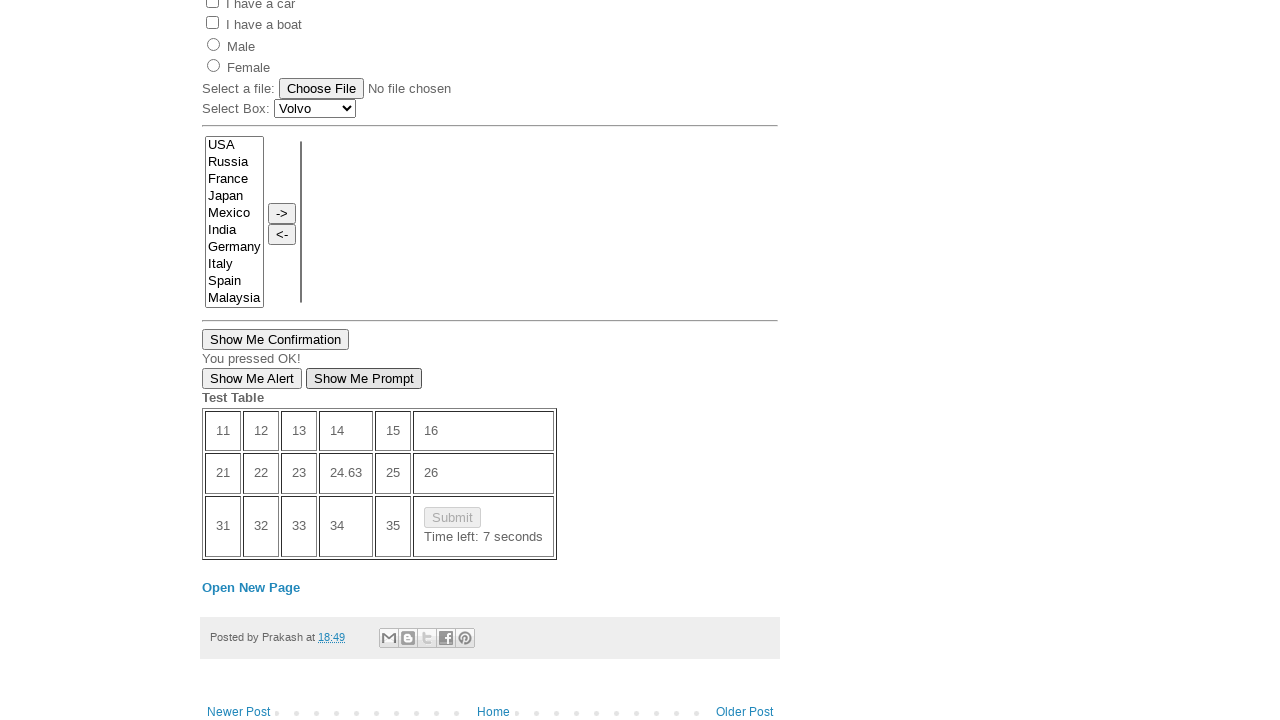